Tests JavaScript prompt alert functionality by clicking a button to trigger a prompt, entering text into the prompt, and accepting it

Starting URL: https://demoqa.com/alerts

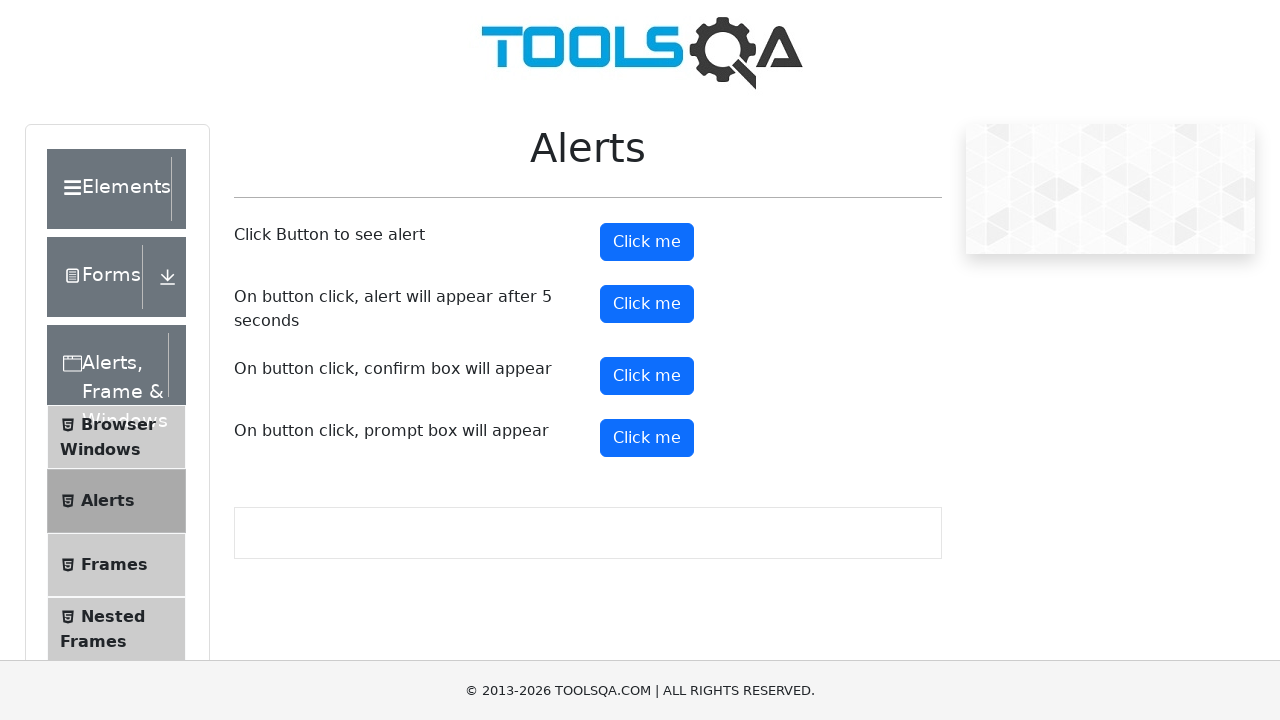

Set up dialog handler to accept prompt with text 'valli'
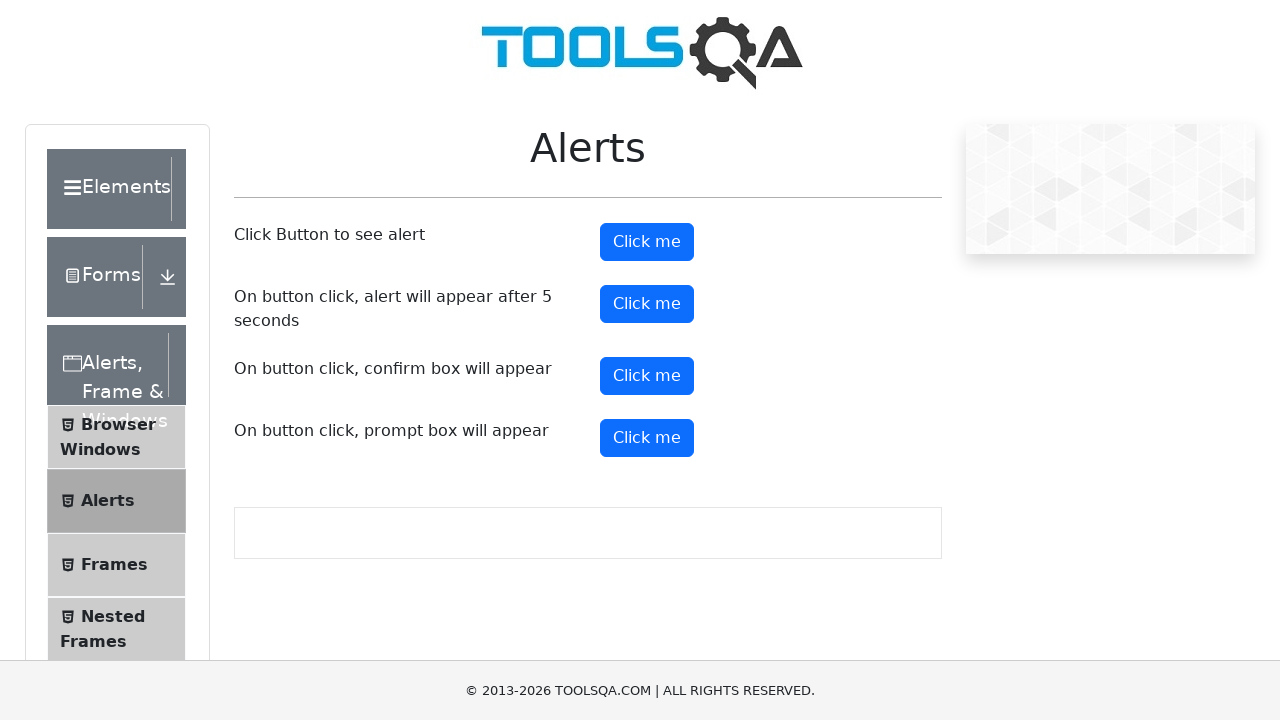

Clicked prompt button to trigger JavaScript prompt alert at (647, 438) on #promtButton
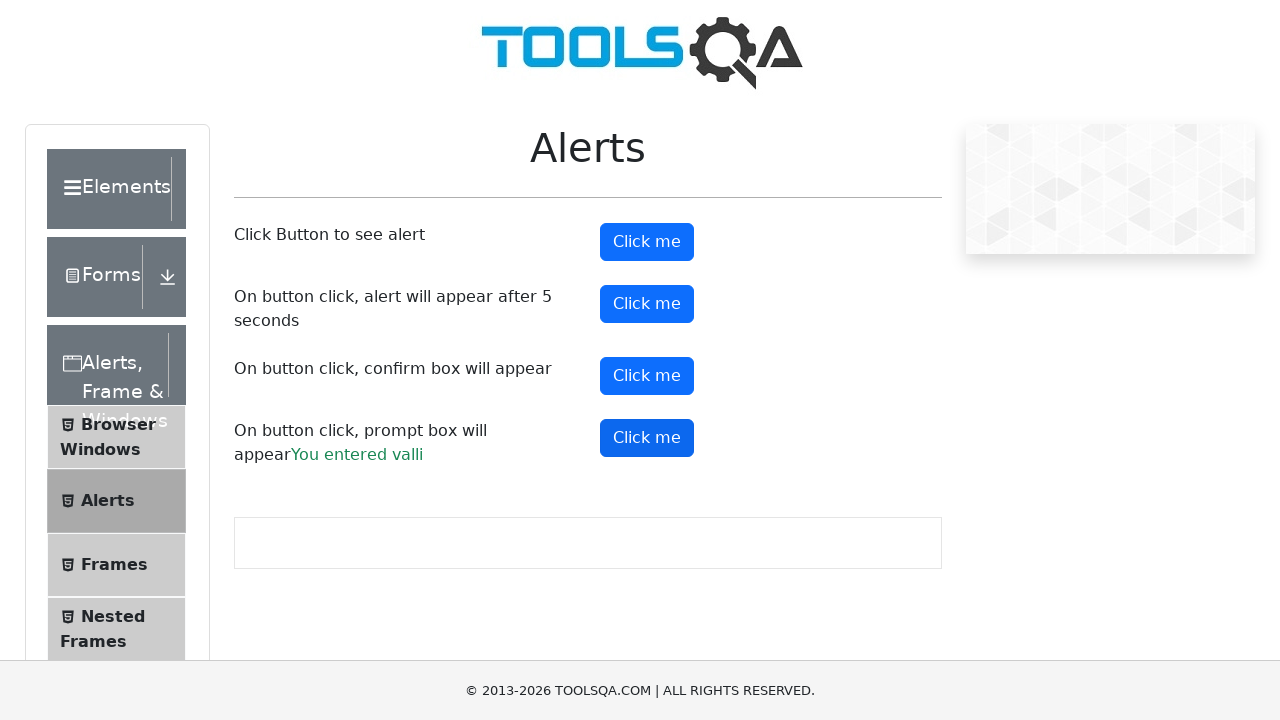

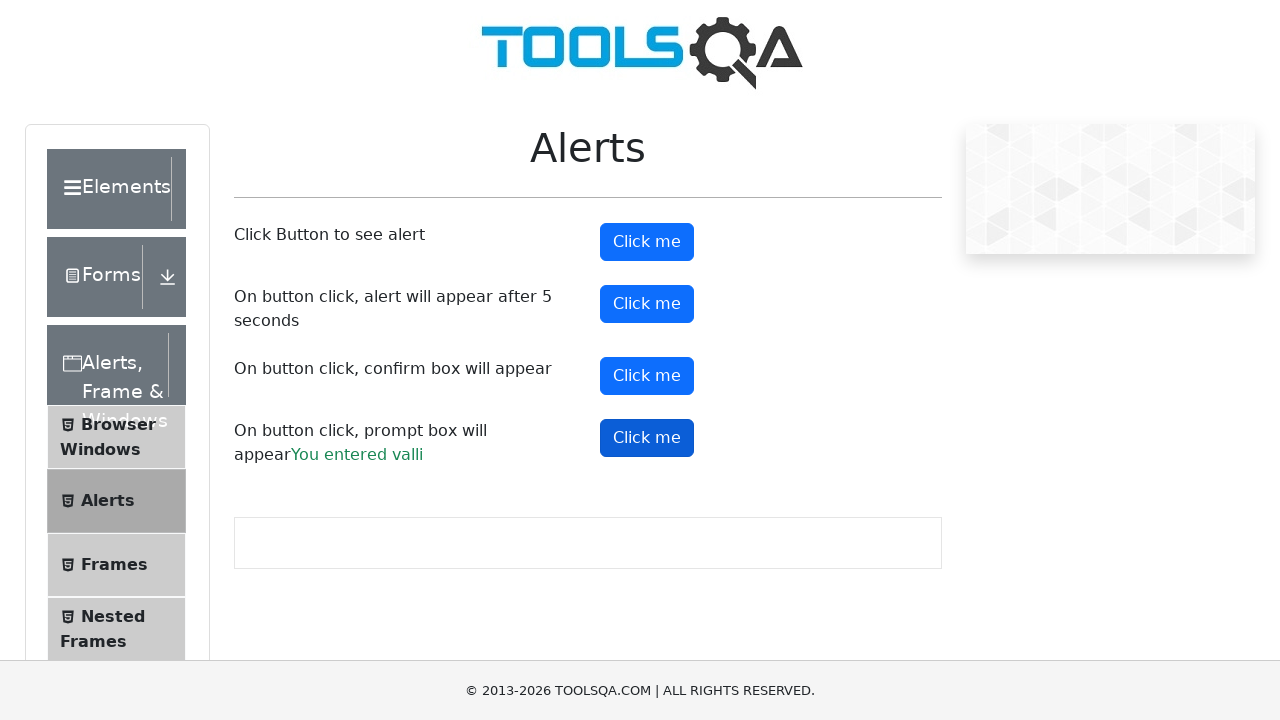